Tests a web form by filling in text fields, password field, and textarea, then submitting the form and verifying success message

Starting URL: https://www.selenium.dev/selenium/web/web-form.html

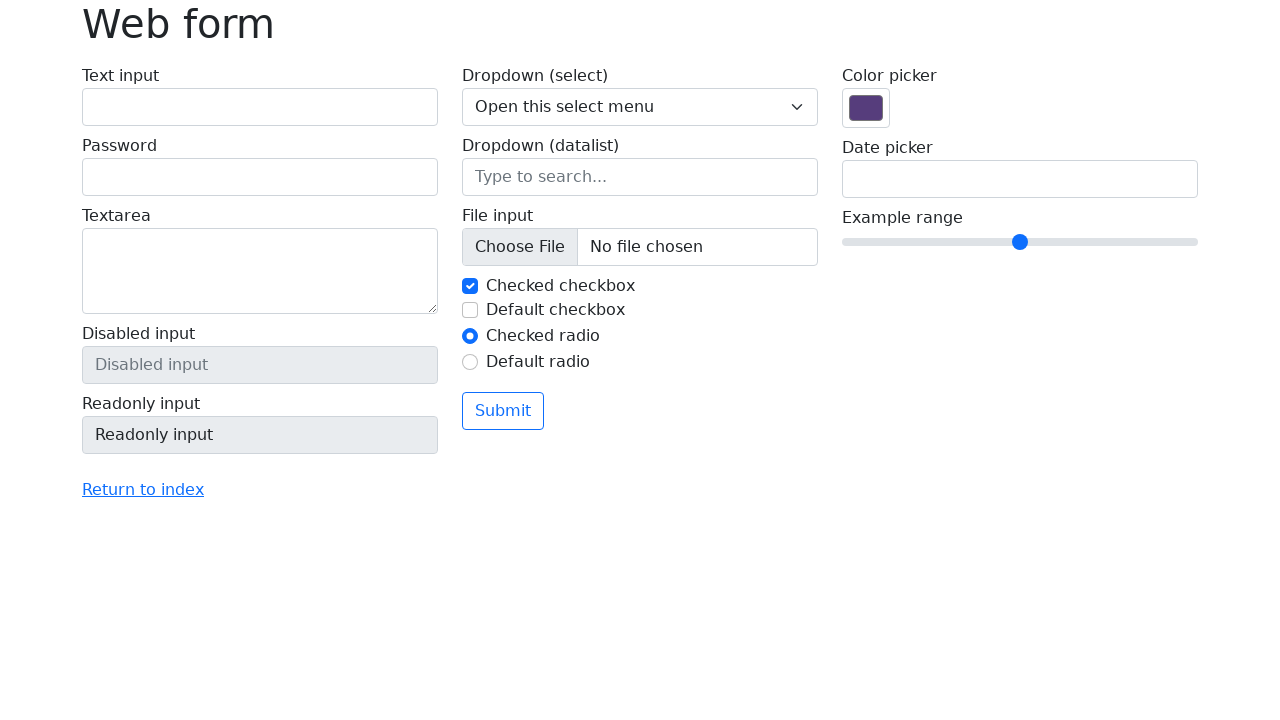

Verified page title is 'Web form'
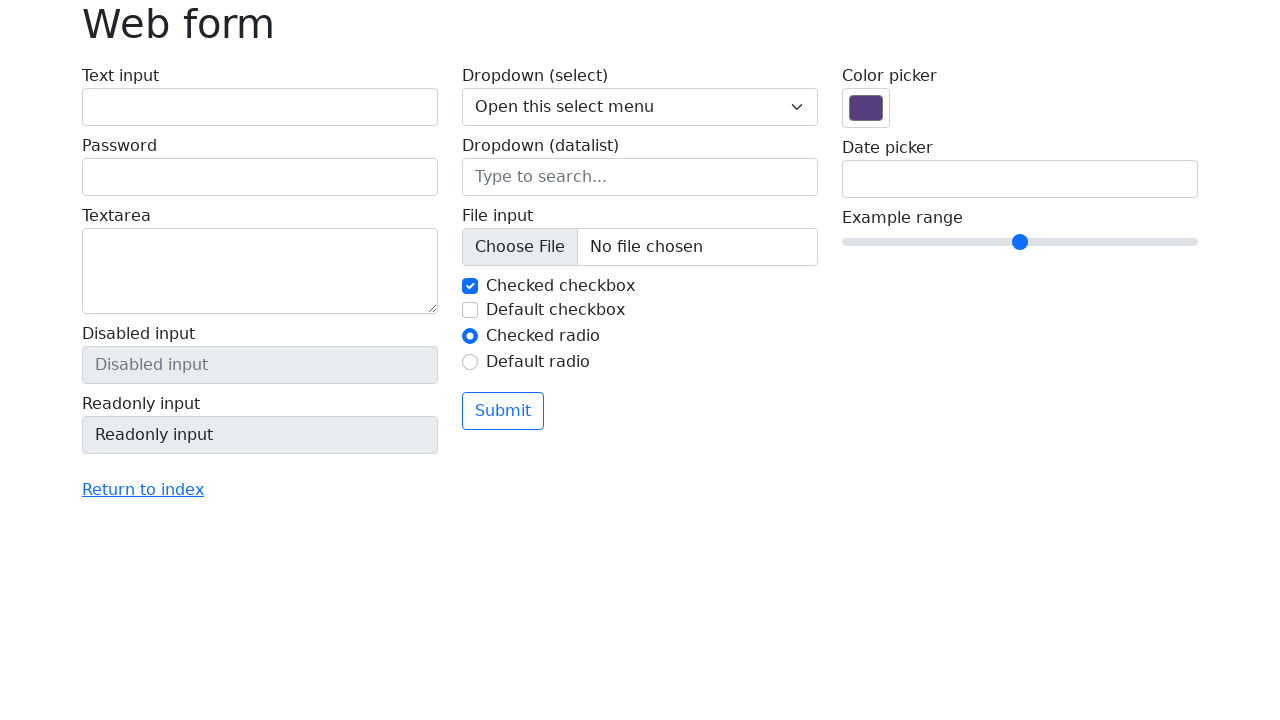

Filled text field with 'testuser456' on [name='my-text']
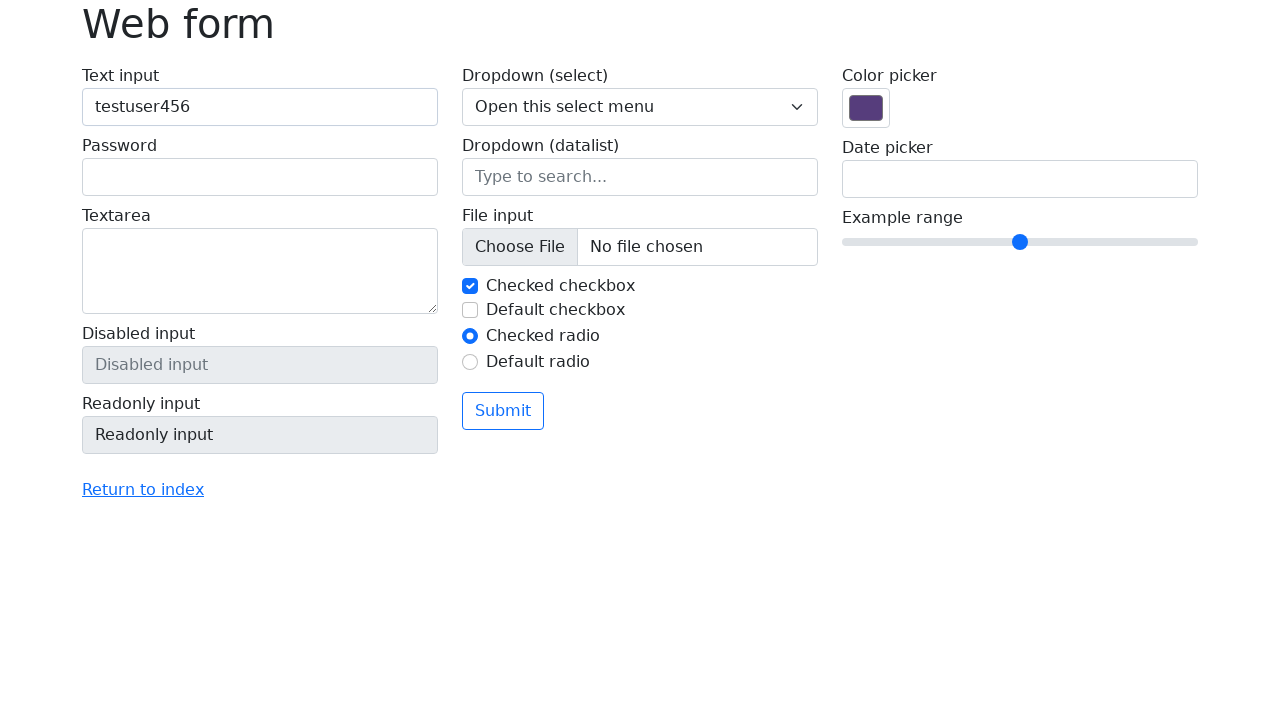

Filled password field with 'SecurePass789!' on [name='my-password']
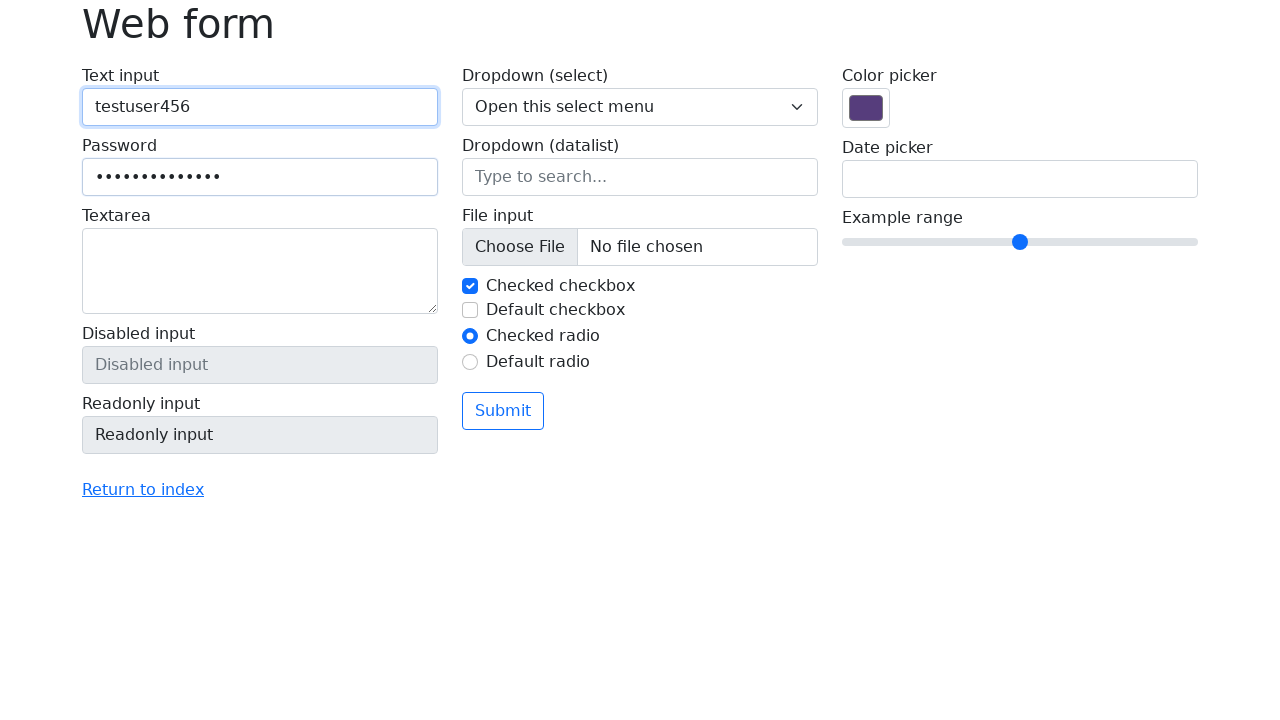

Filled textarea with sample message on [name='my-textarea']
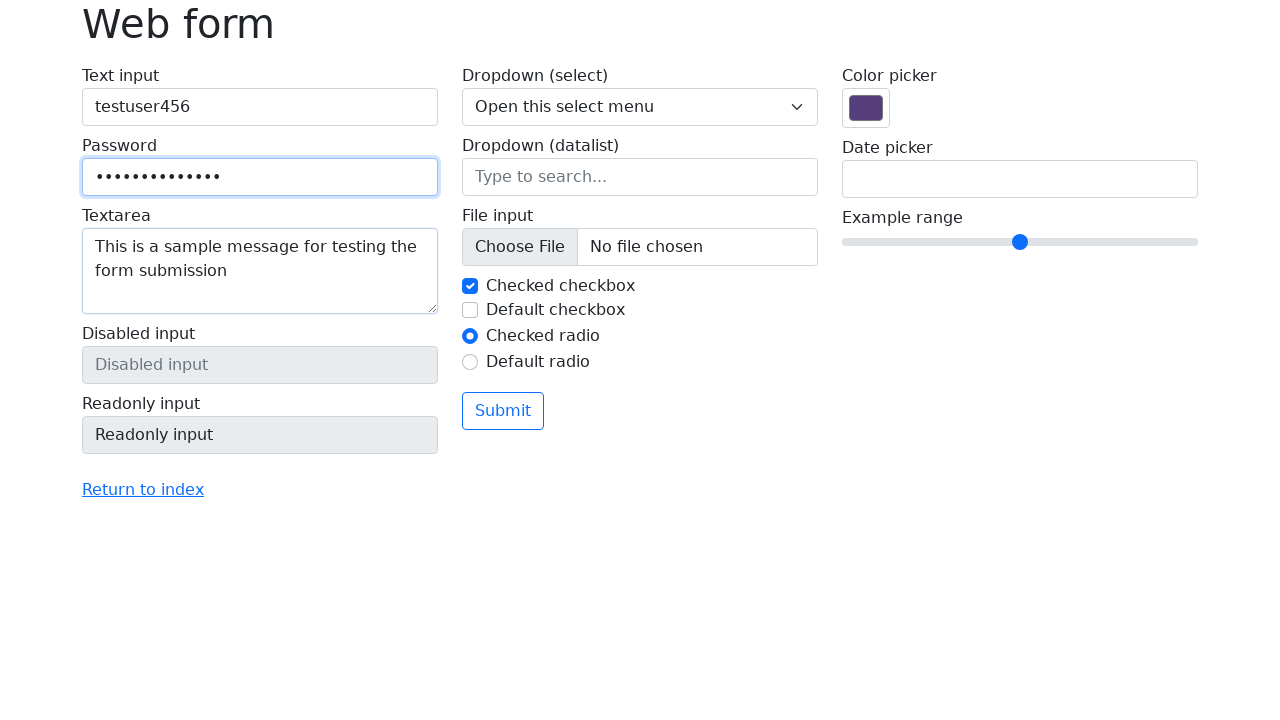

Clicked submit button at (503, 411) on button
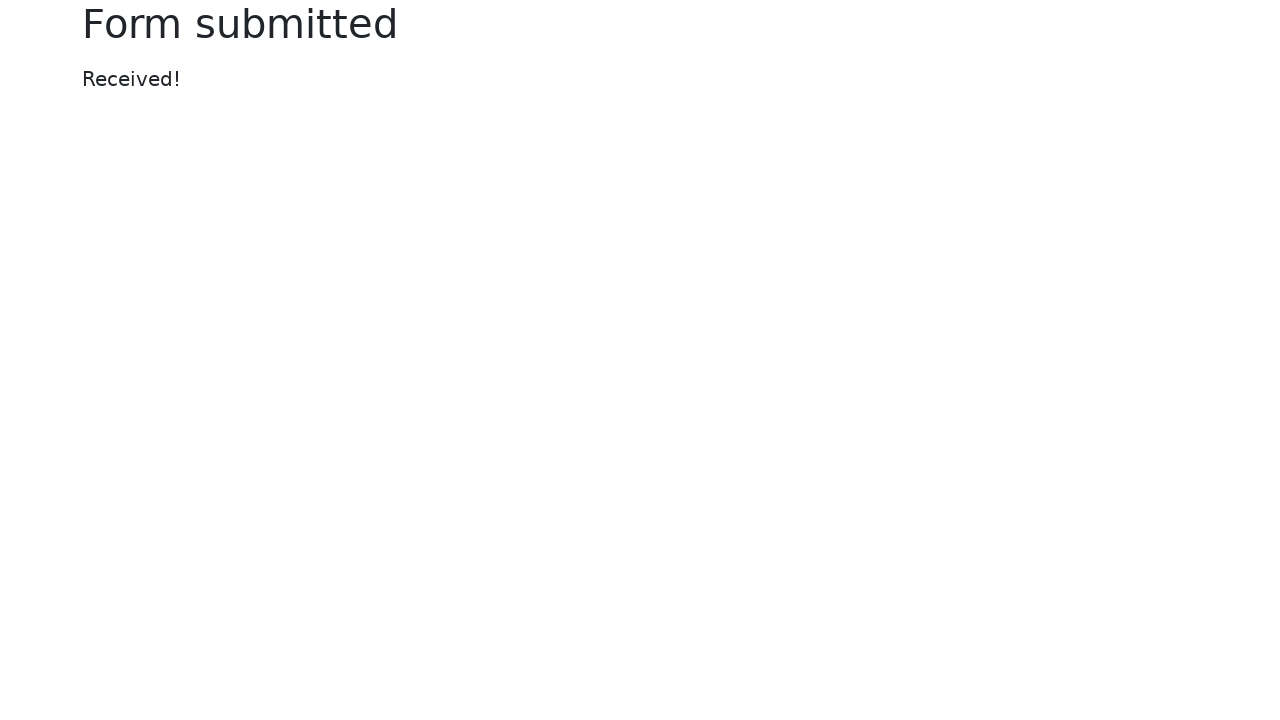

Success message element loaded
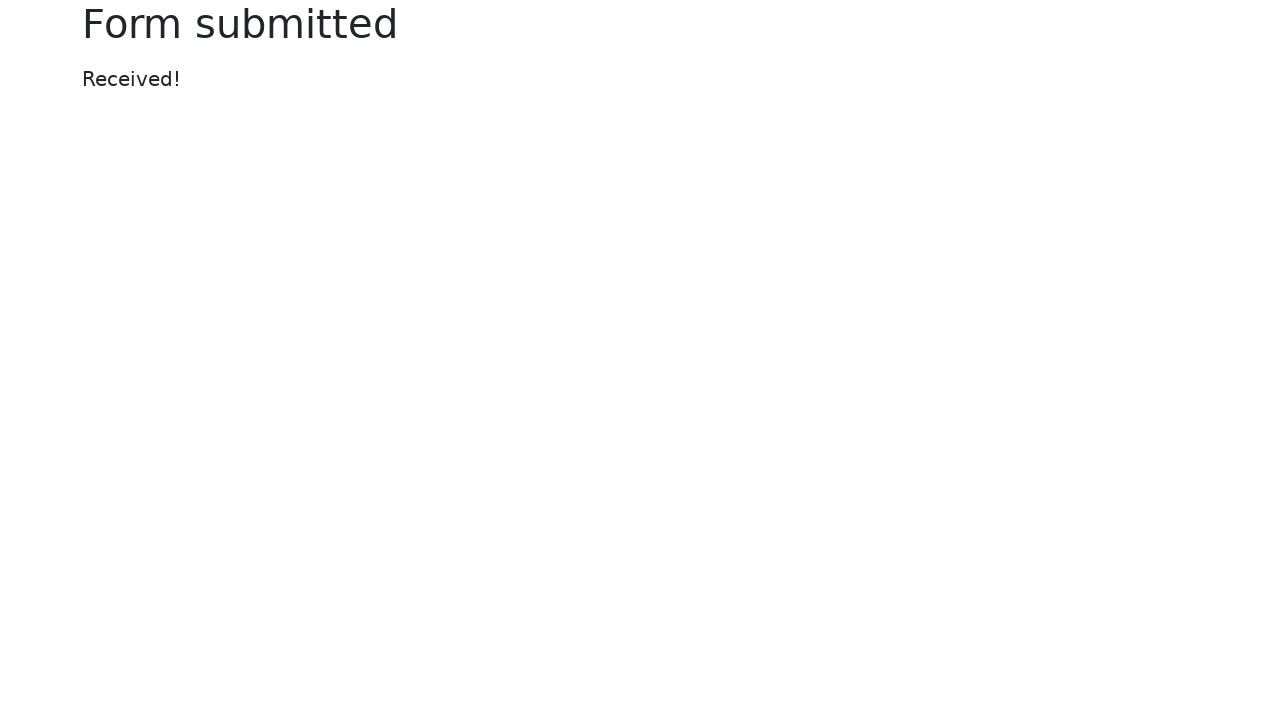

Verified success message displays 'Received!'
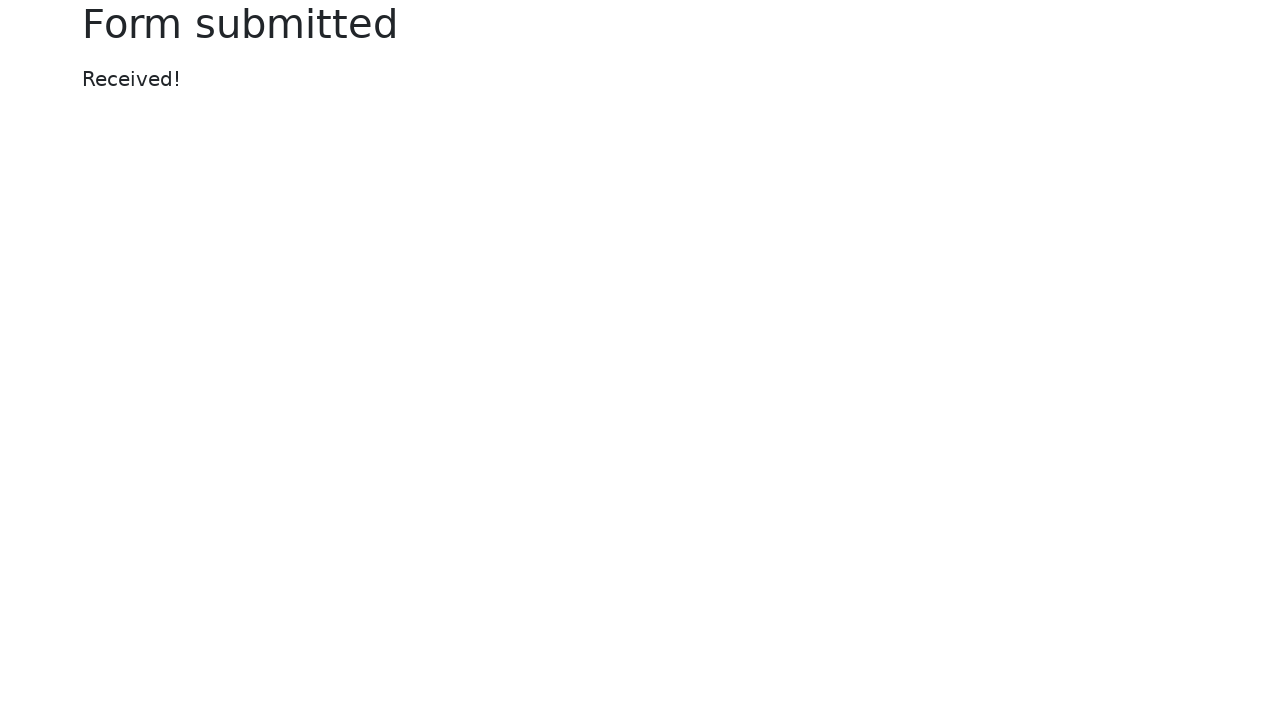

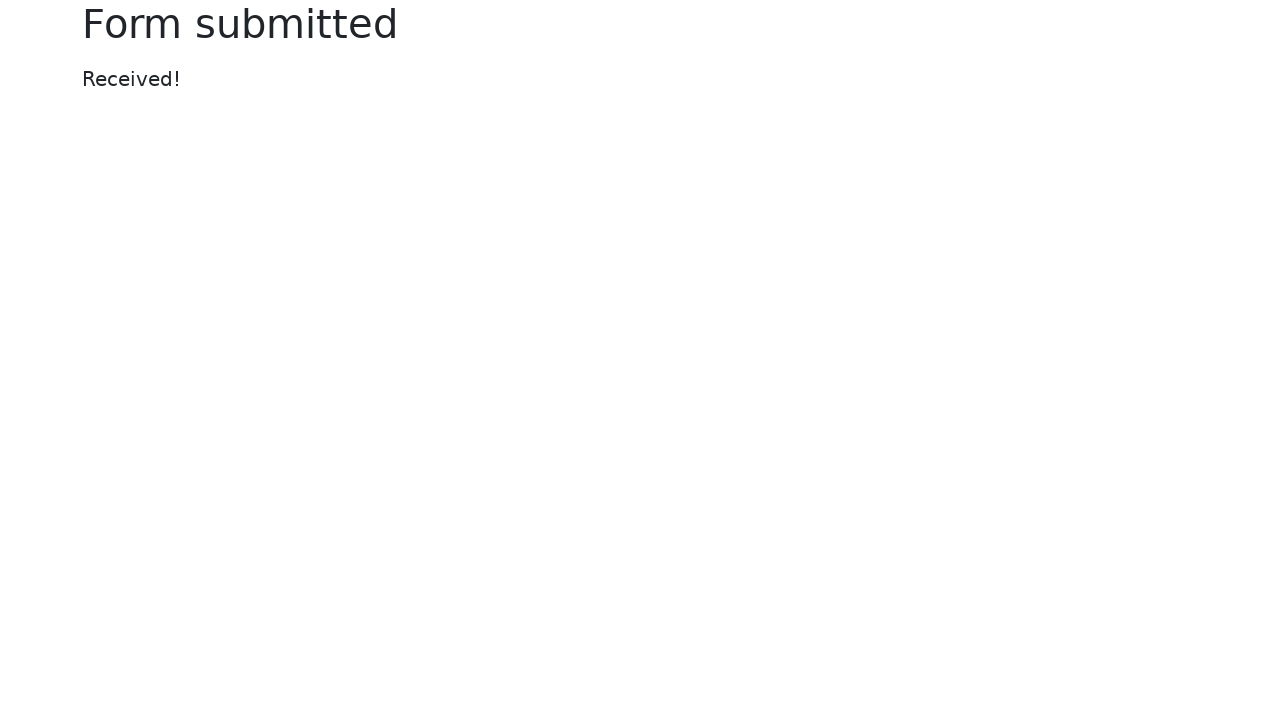